Tests handling a prompt alert by entering text and accepting it, then verifying the result

Starting URL: https://demoqa.com/alerts

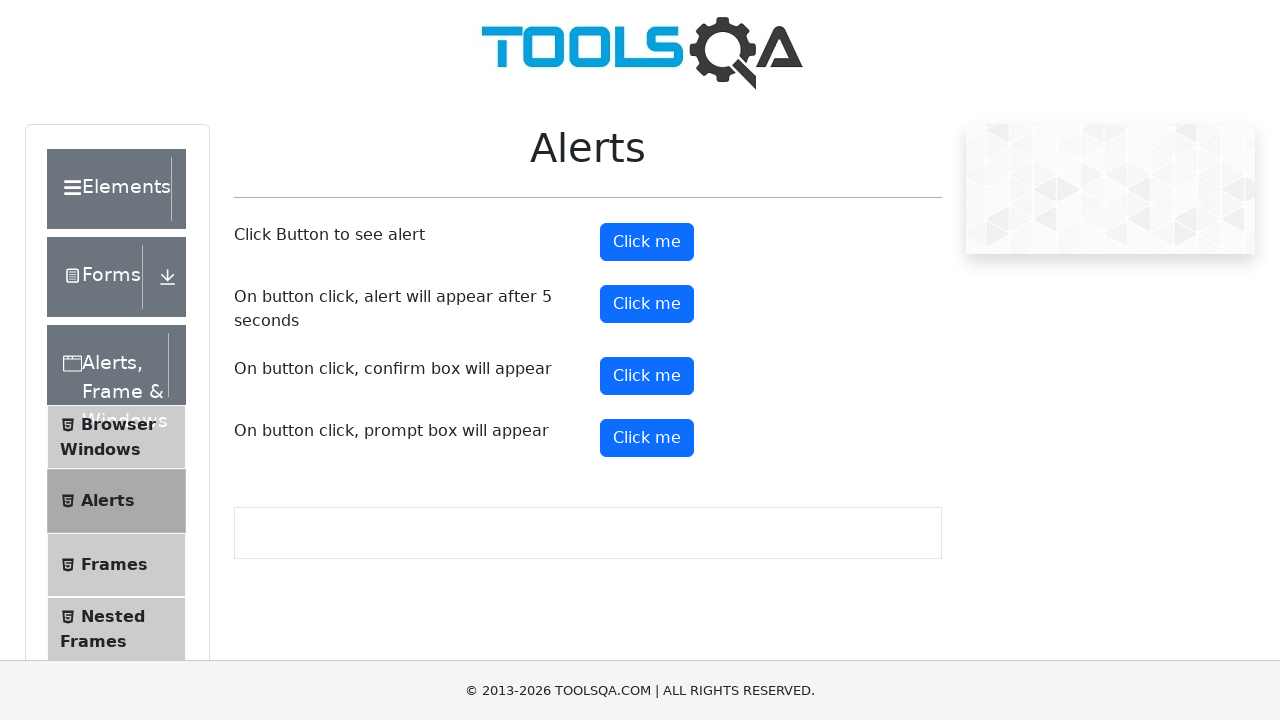

Set up dialog handler to accept prompt and enter 'Sarah'
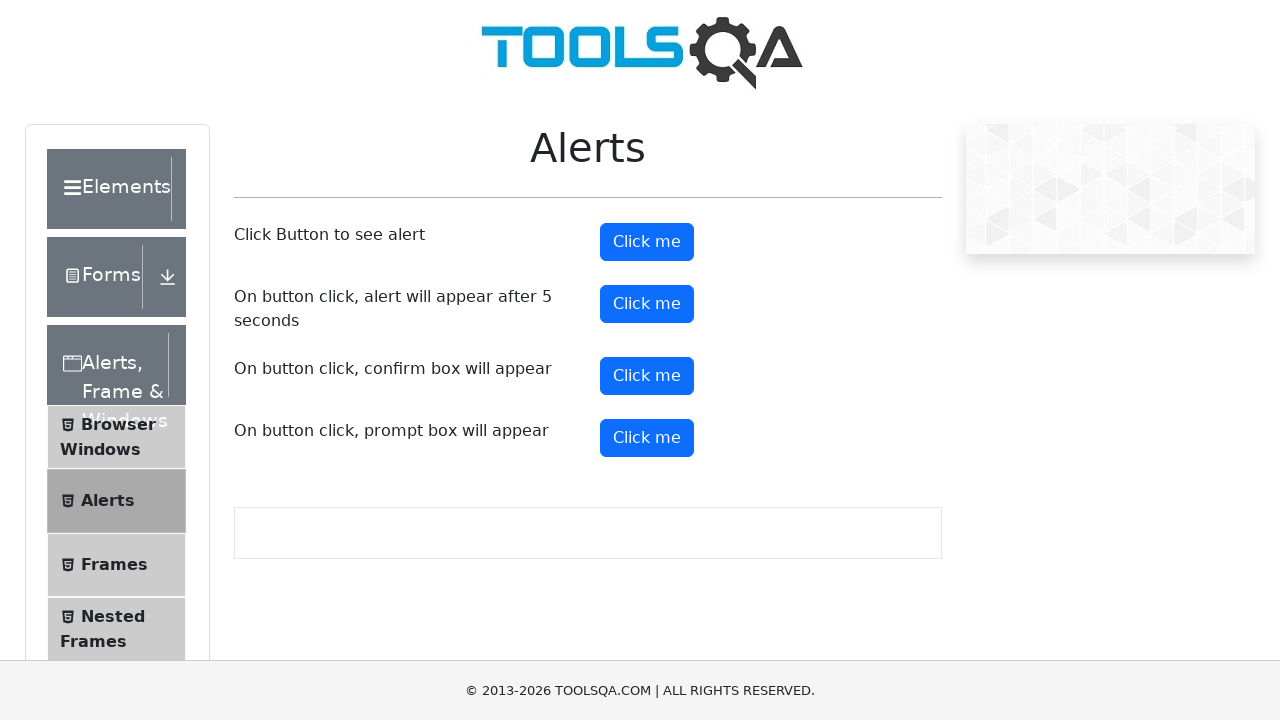

Clicked the prompt alert button at (647, 438) on button#promtButton
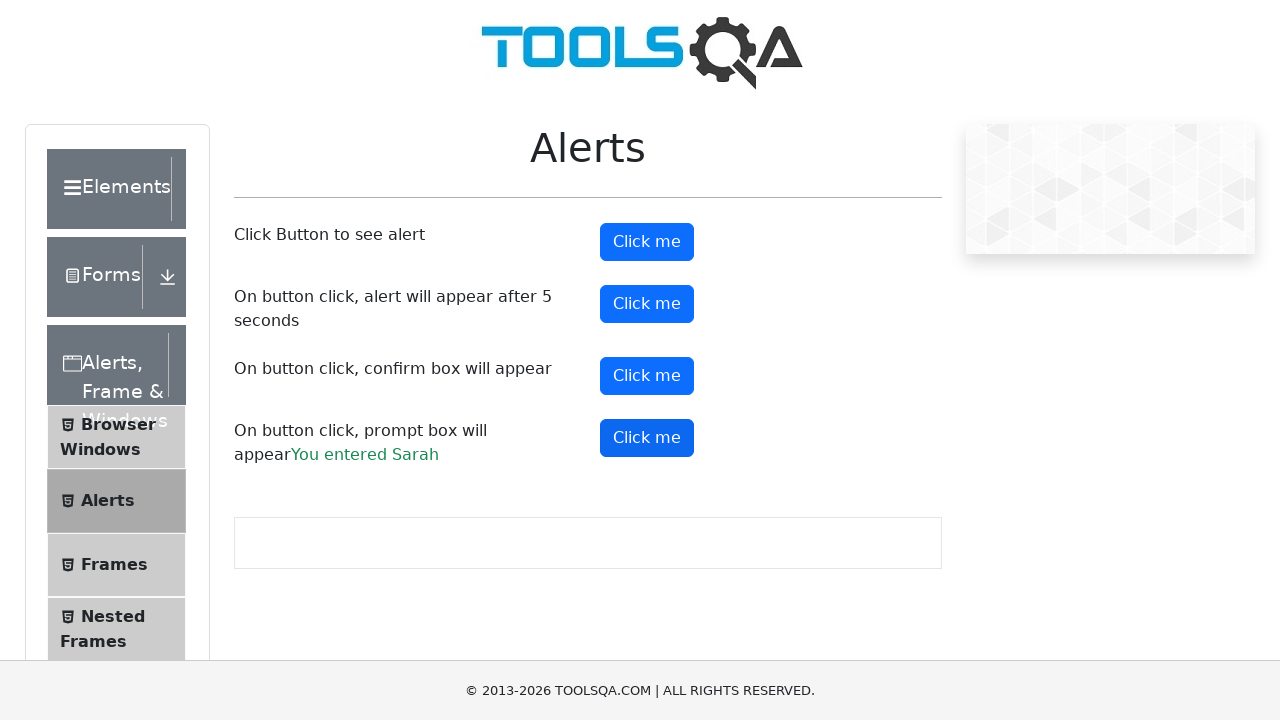

Waited for prompt result element to appear
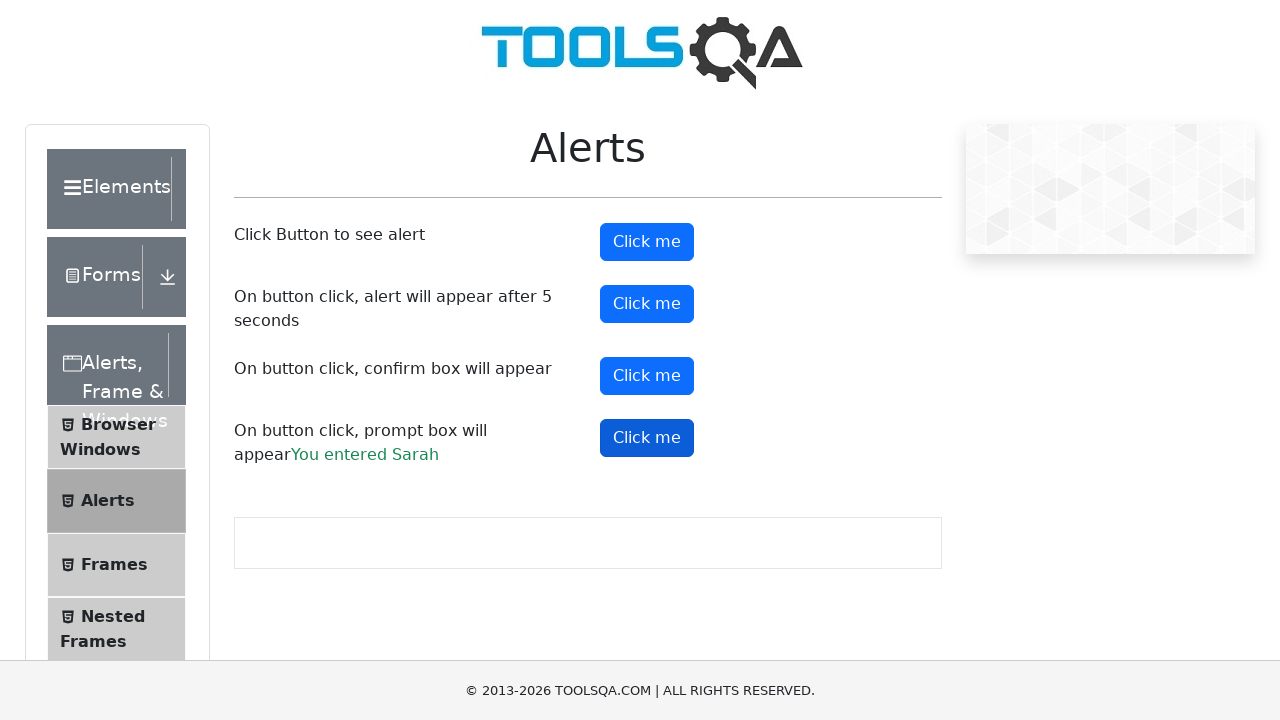

Retrieved prompt result text: 'You entered Sarah'
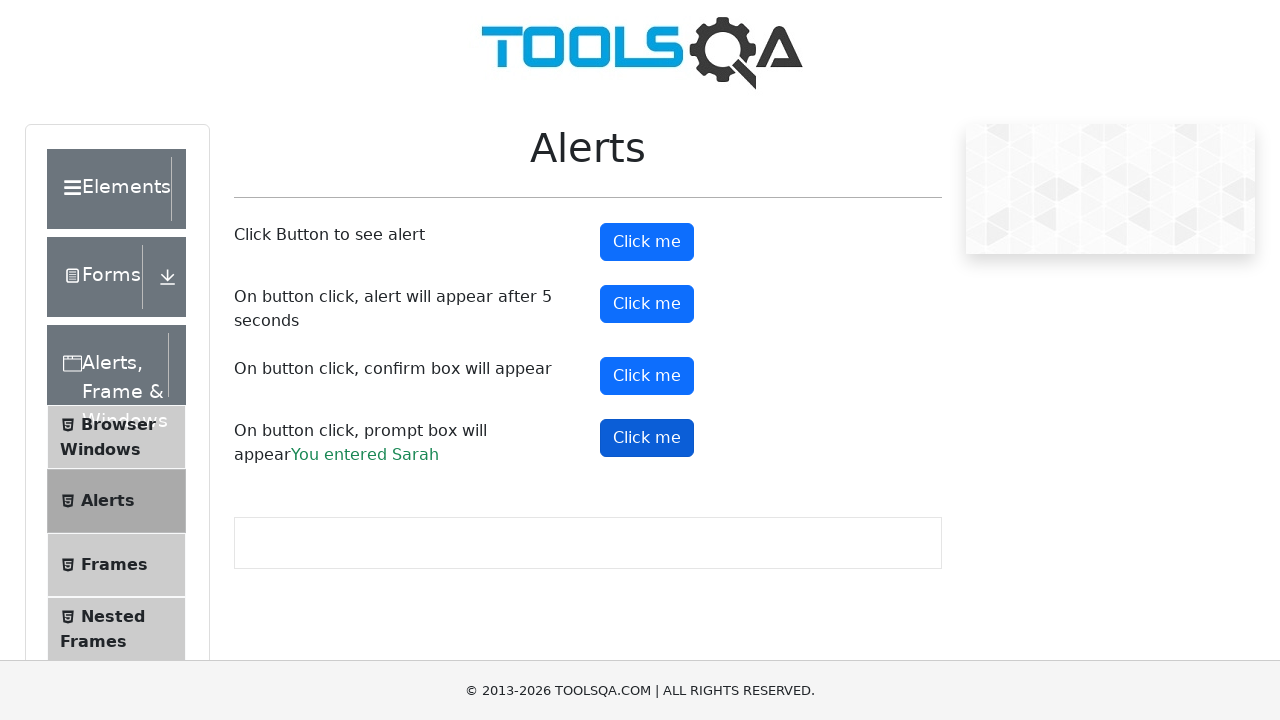

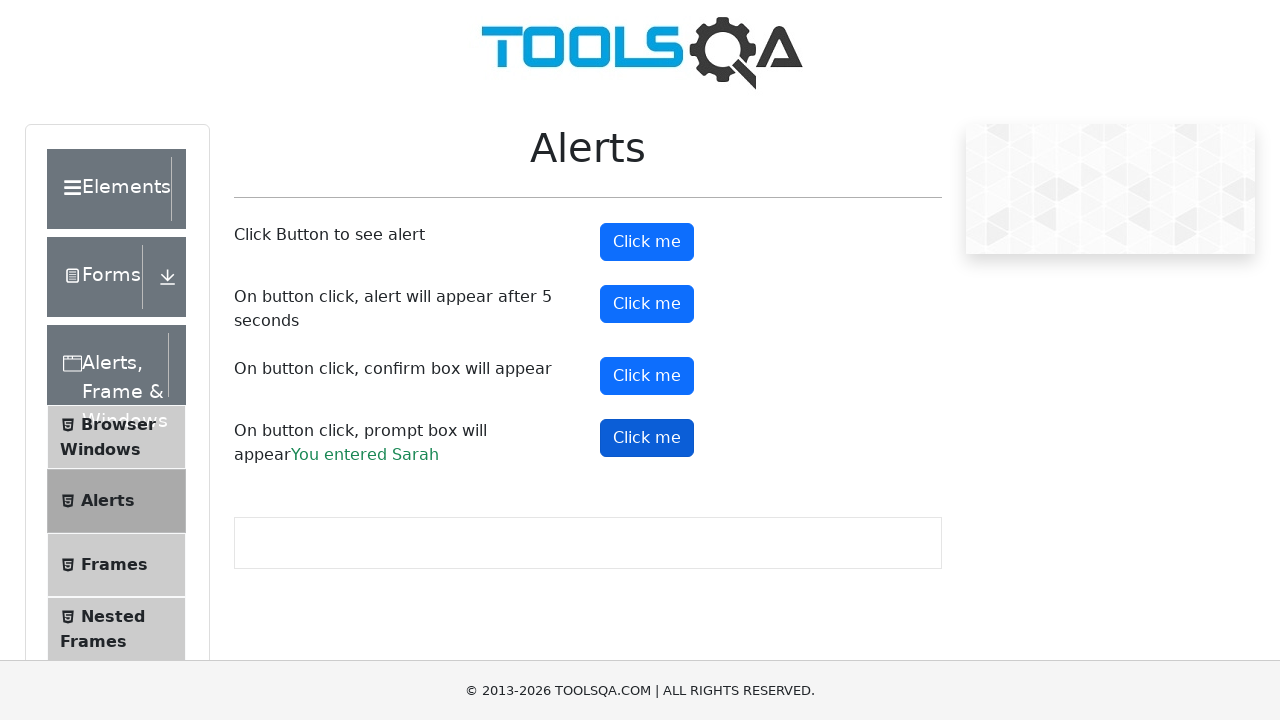